Tests JavaScript alert handling by clicking a button that triggers an alert, reading the alert text, and accepting/dismissing the alert dialog.

Starting URL: http://www.tizag.com/javascriptT/javascriptalert.php

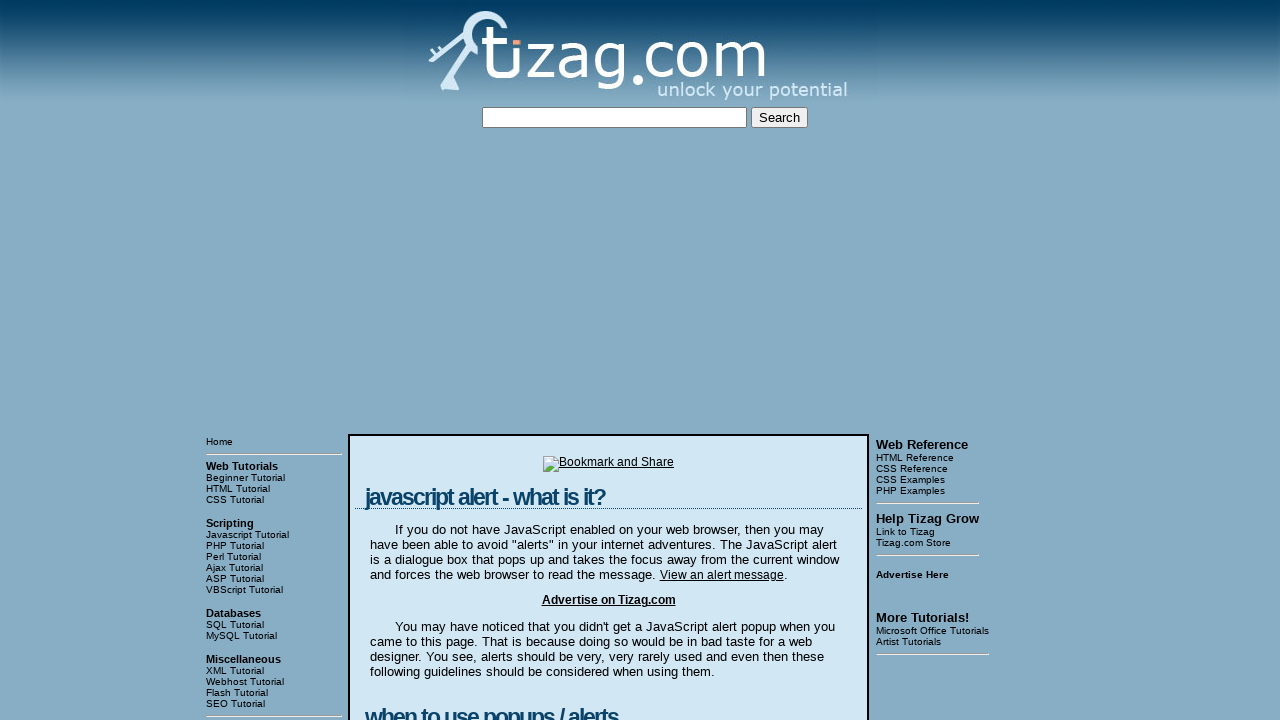

Clicked button to trigger JavaScript alert at (428, 361) on xpath=/html/body/table[3]/tbody/tr[1]/td[2]/table/tbody/tr/td/div[4]/form/input
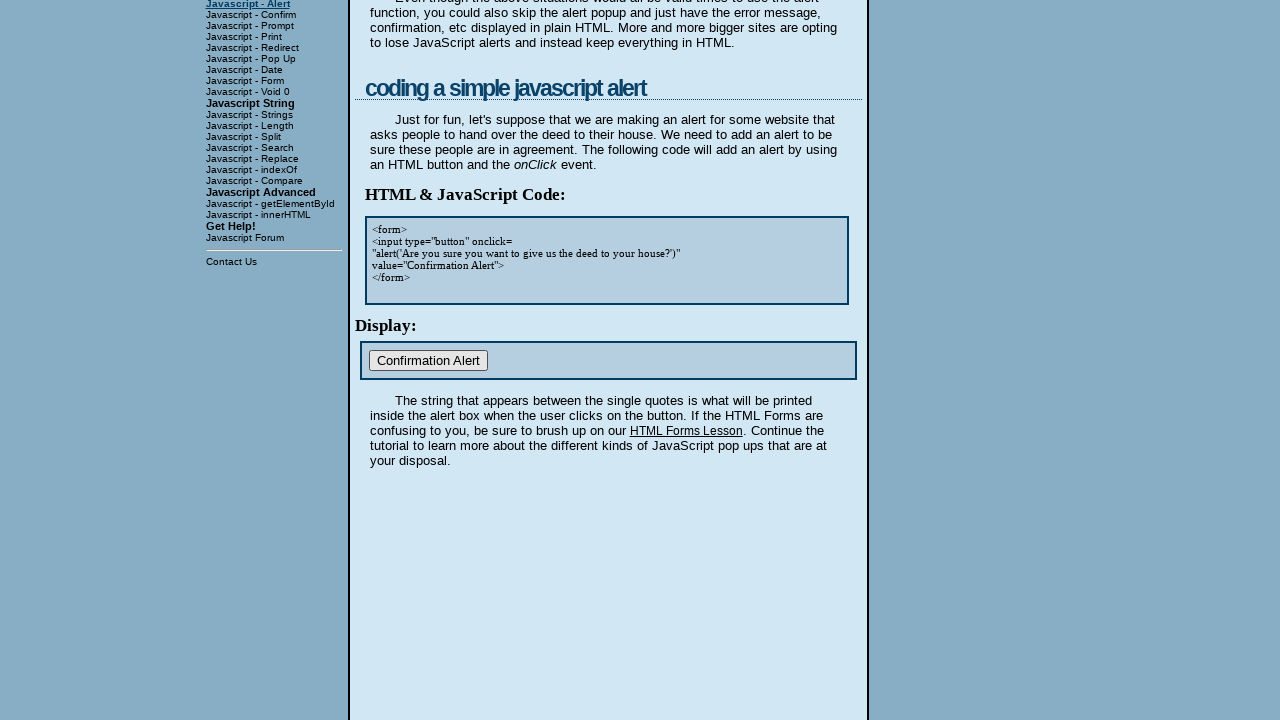

Set up dialog handler to accept alerts
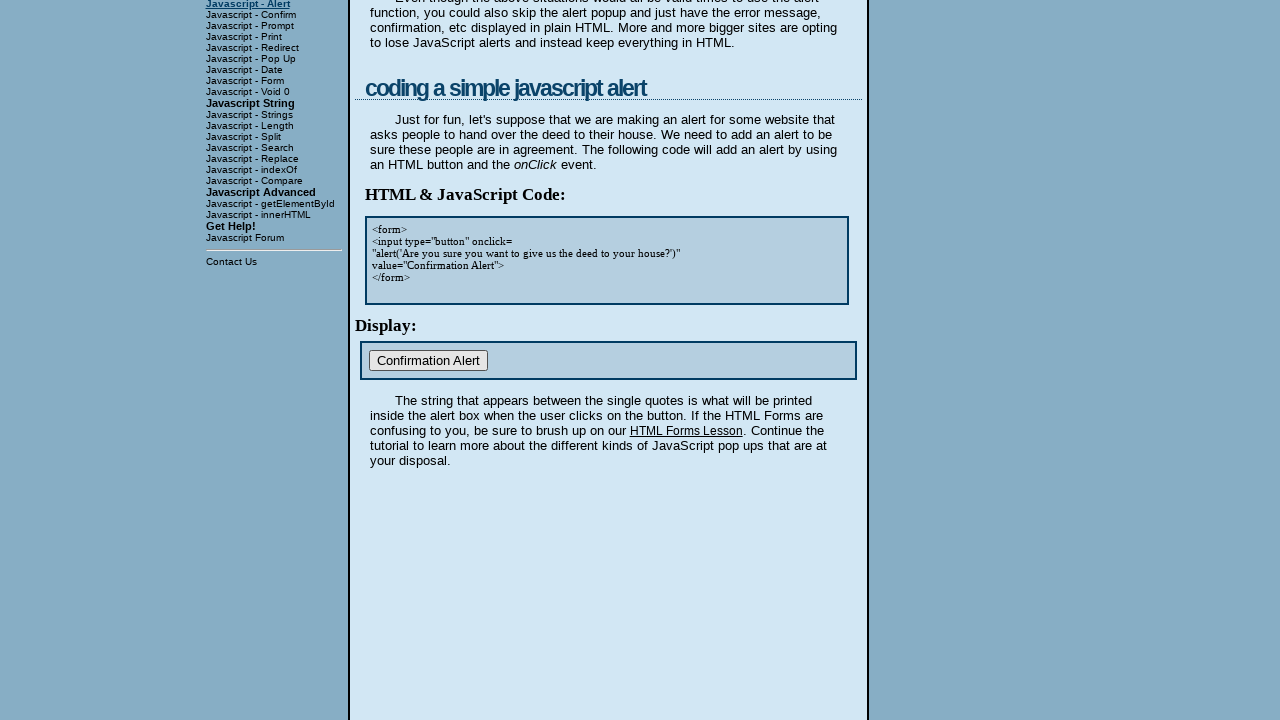

Set up one-time dialog handler to accept alert
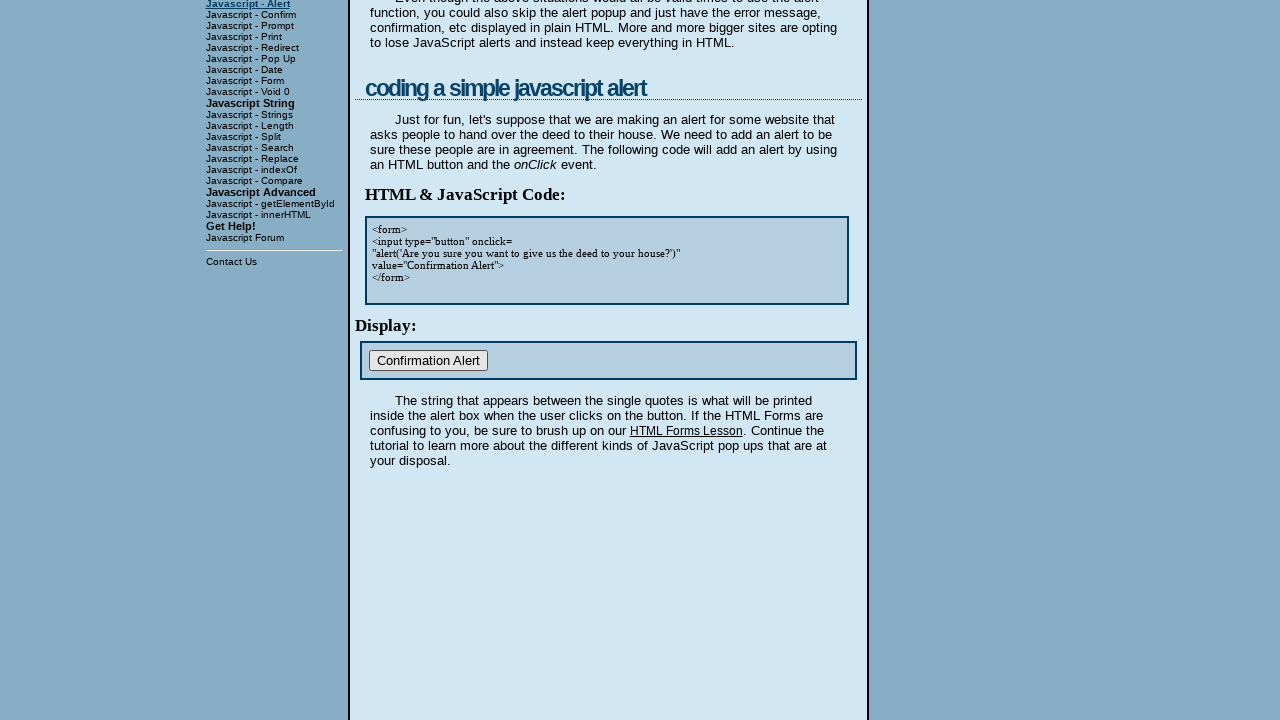

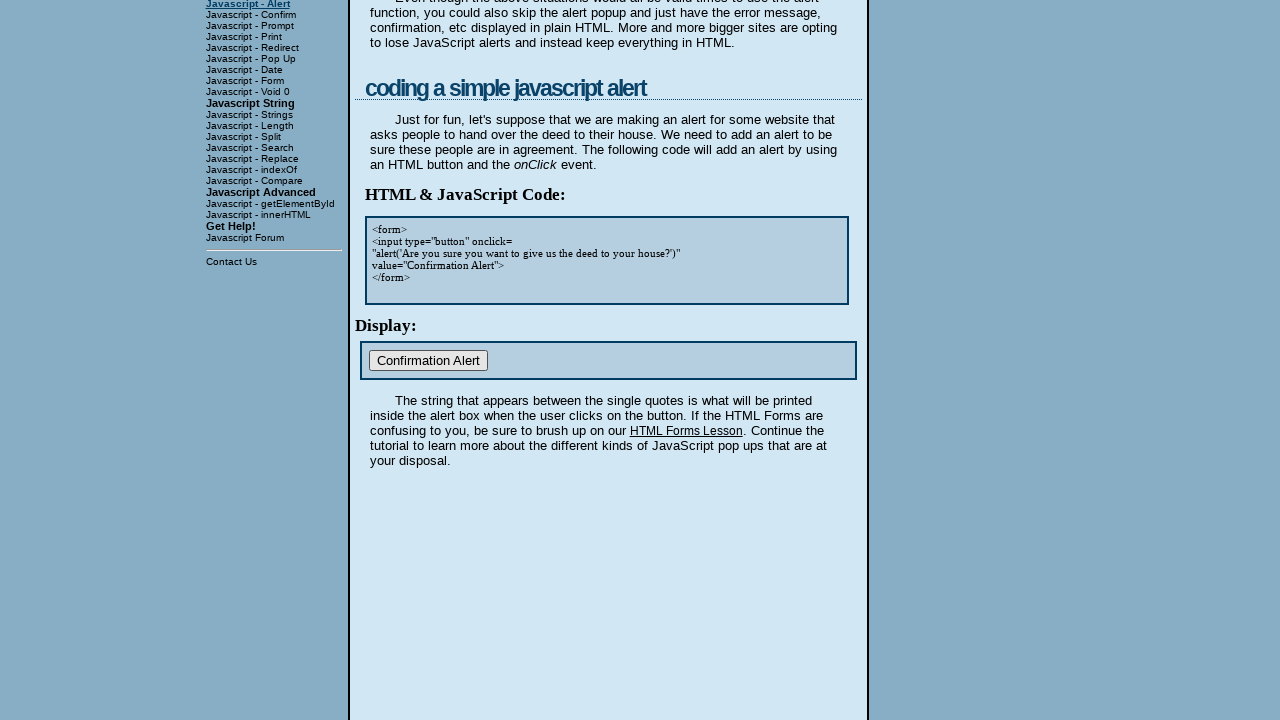